Tests login form validation by clicking the login button without entering any credentials and verifying the error message appears

Starting URL: https://www.saucedemo.com/

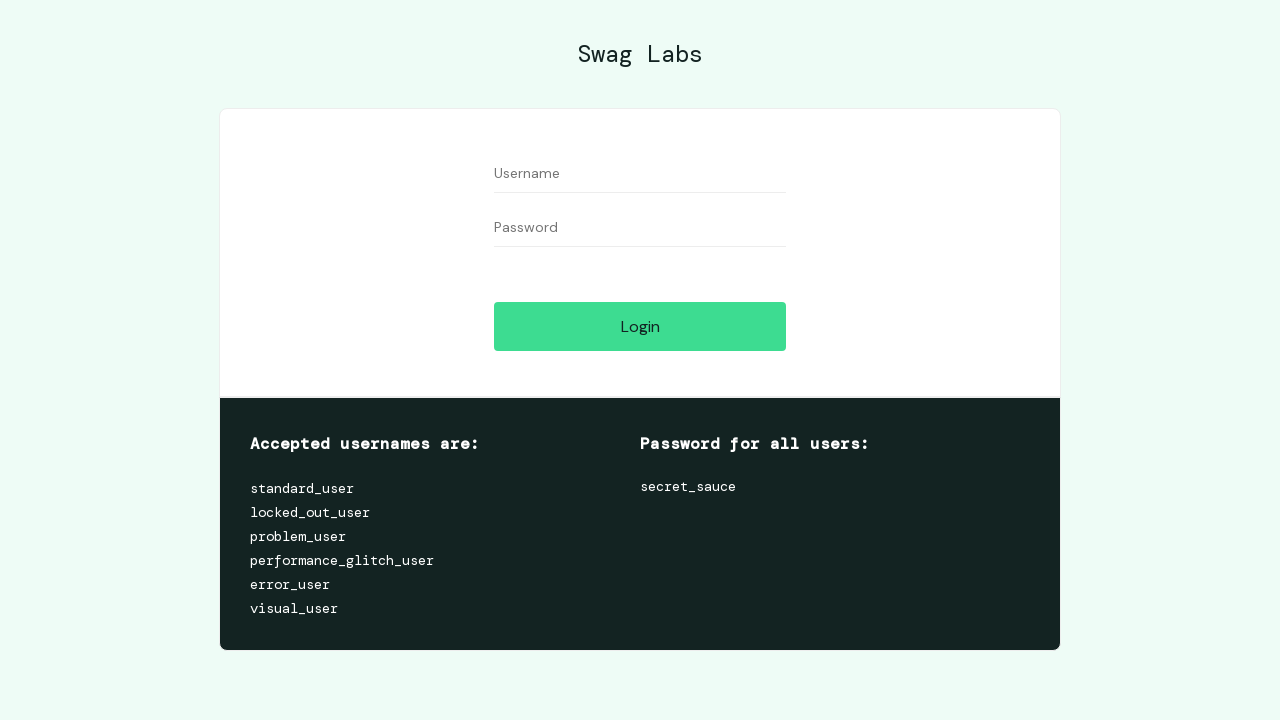

Clicked login button without entering credentials at (640, 326) on #login-button
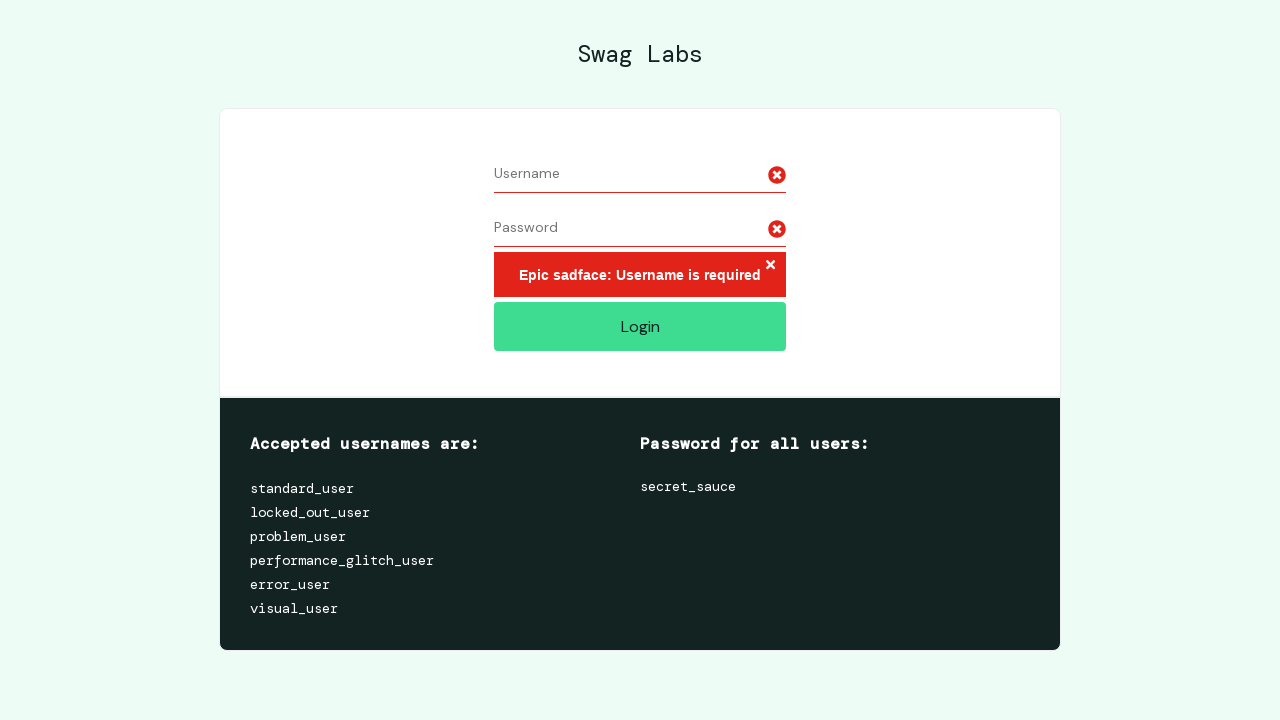

Error message appeared on login form
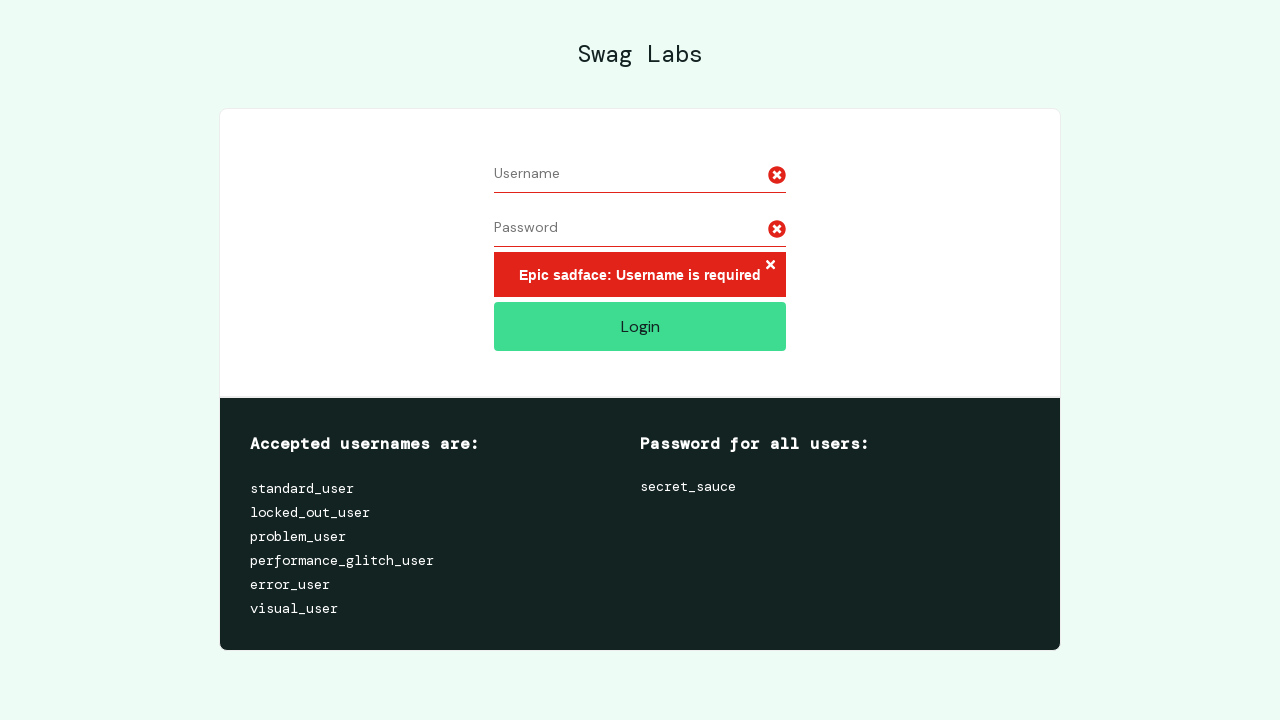

Retrieved error message text content
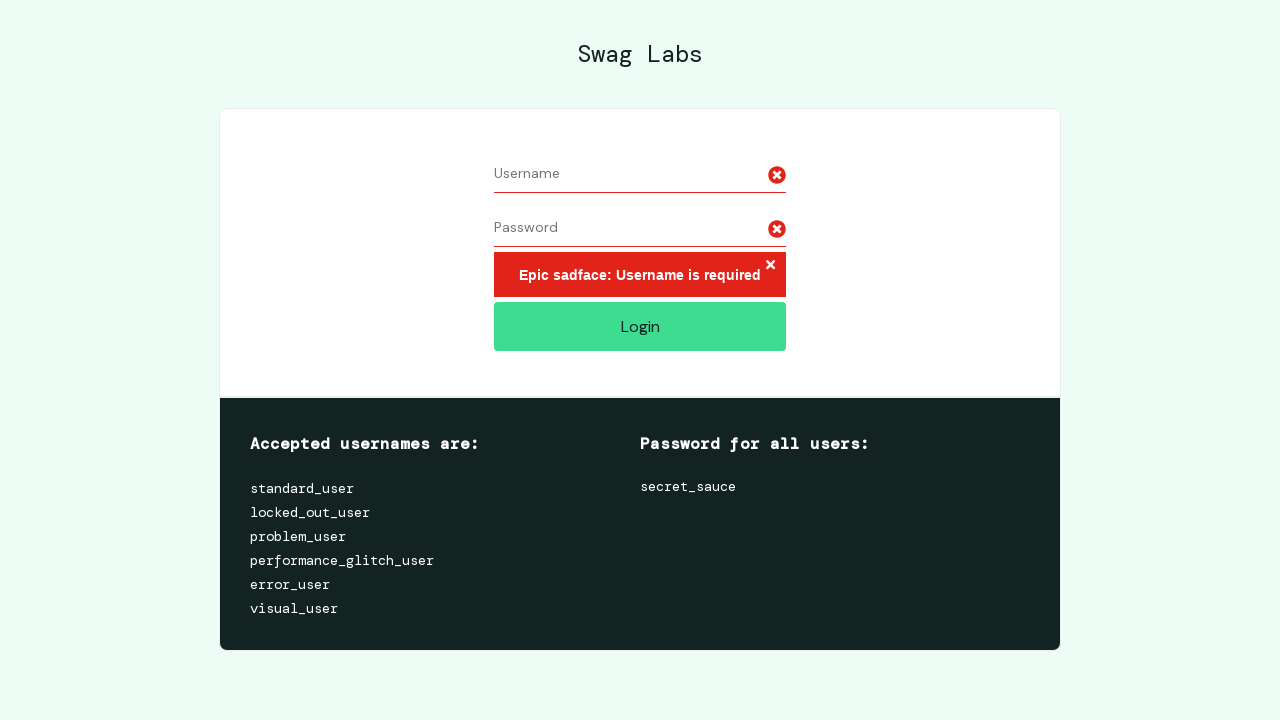

Verified error message: 'Epic sadface: Username is required'
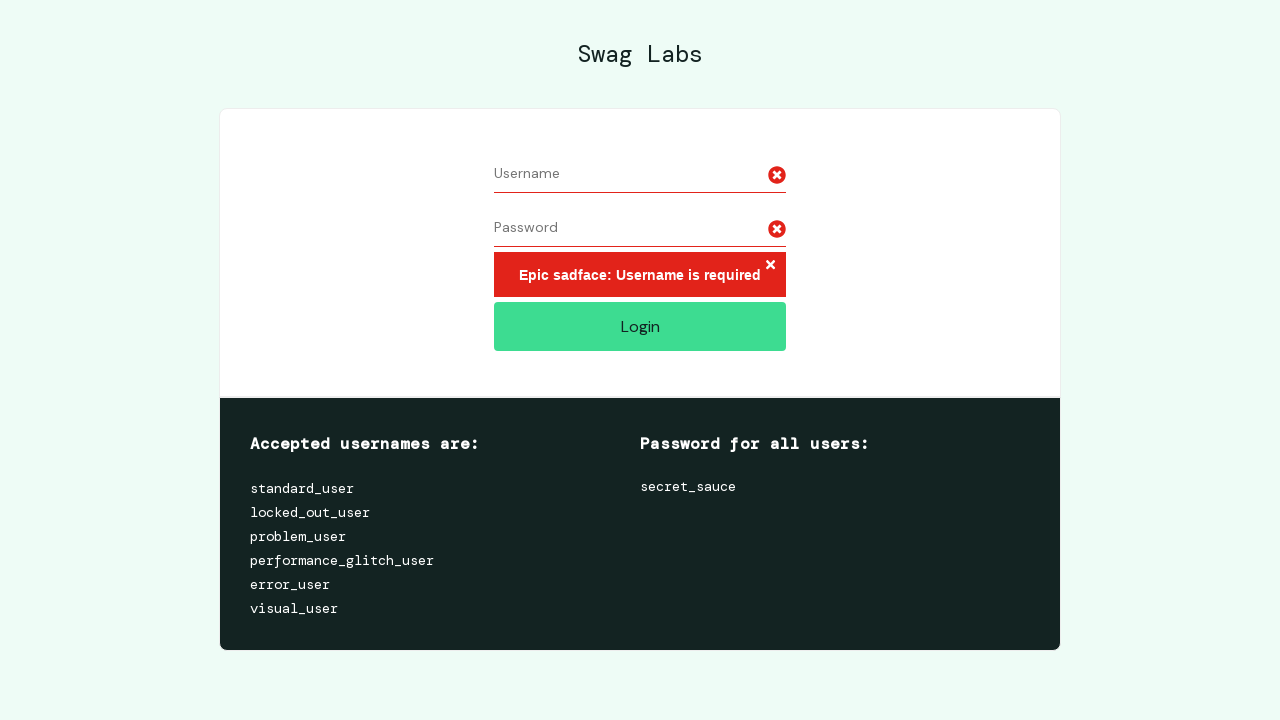

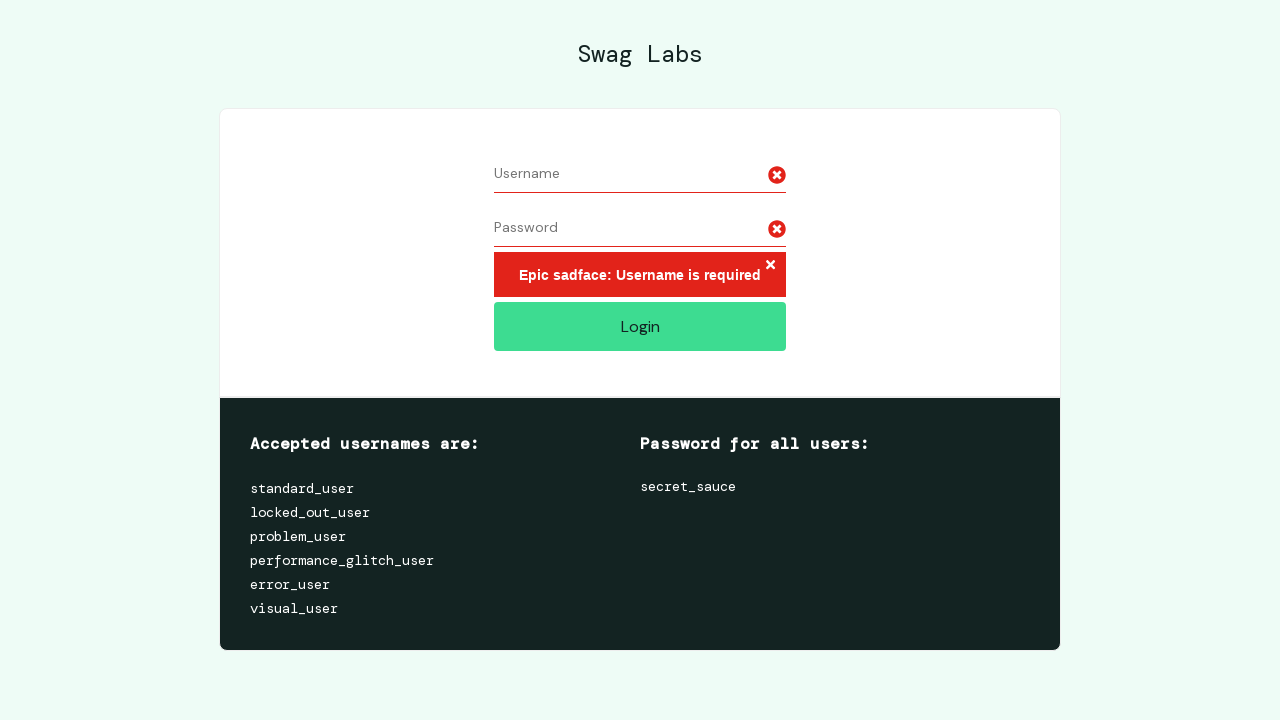